Tests a slow calculator by setting a delay value, performing an addition operation (7 + 8), and verifying the result equals 15

Starting URL: https://bonigarcia.dev/selenium-webdriver-java/slow-calculator.html

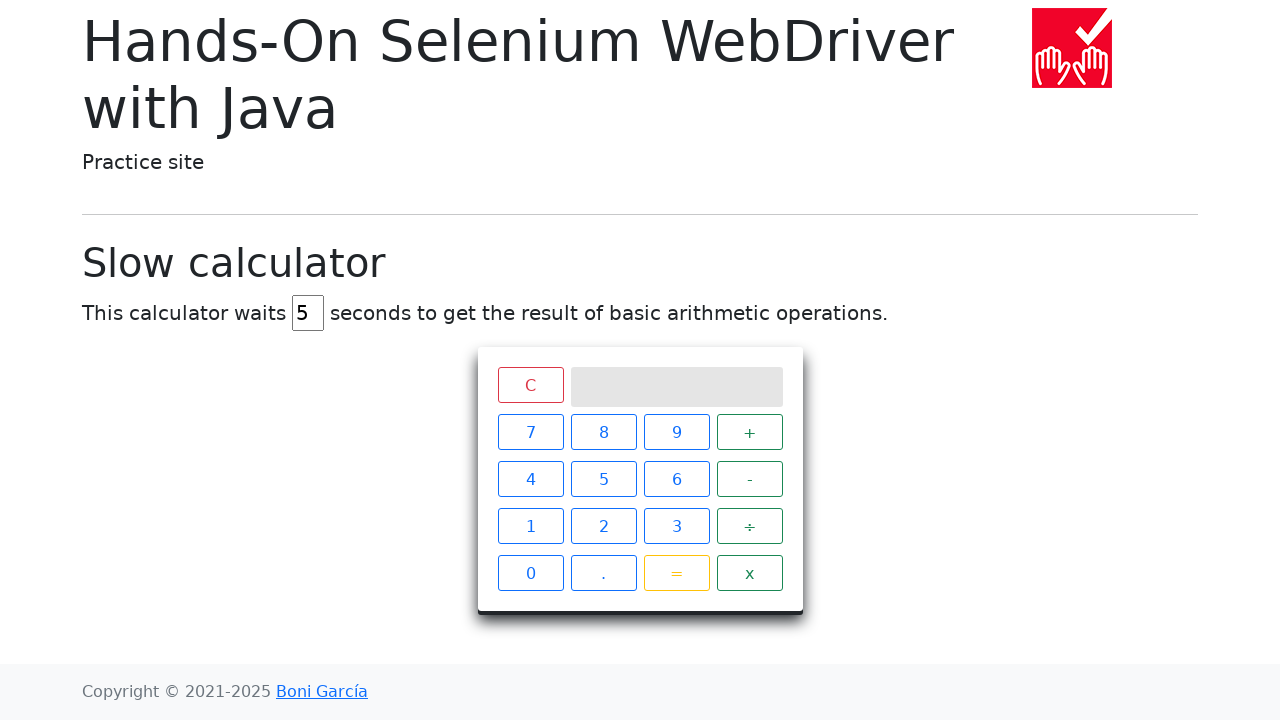

Located delay input field
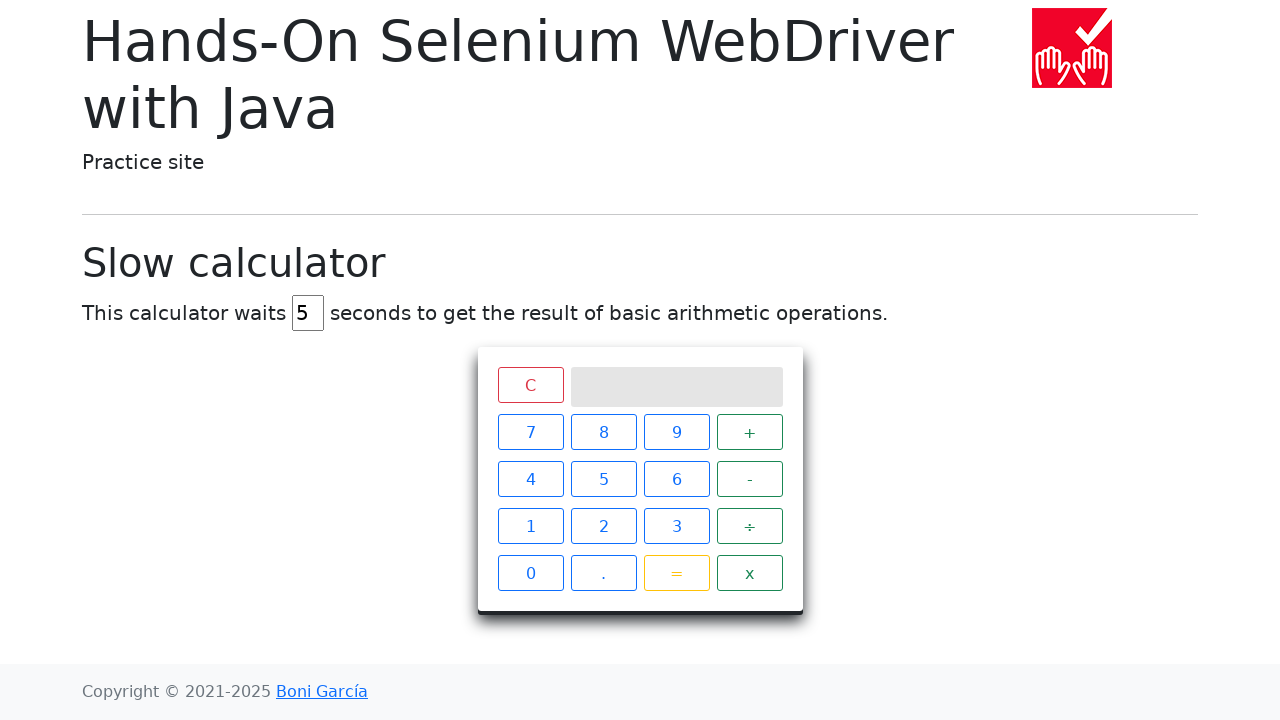

Cleared delay input field on #delay
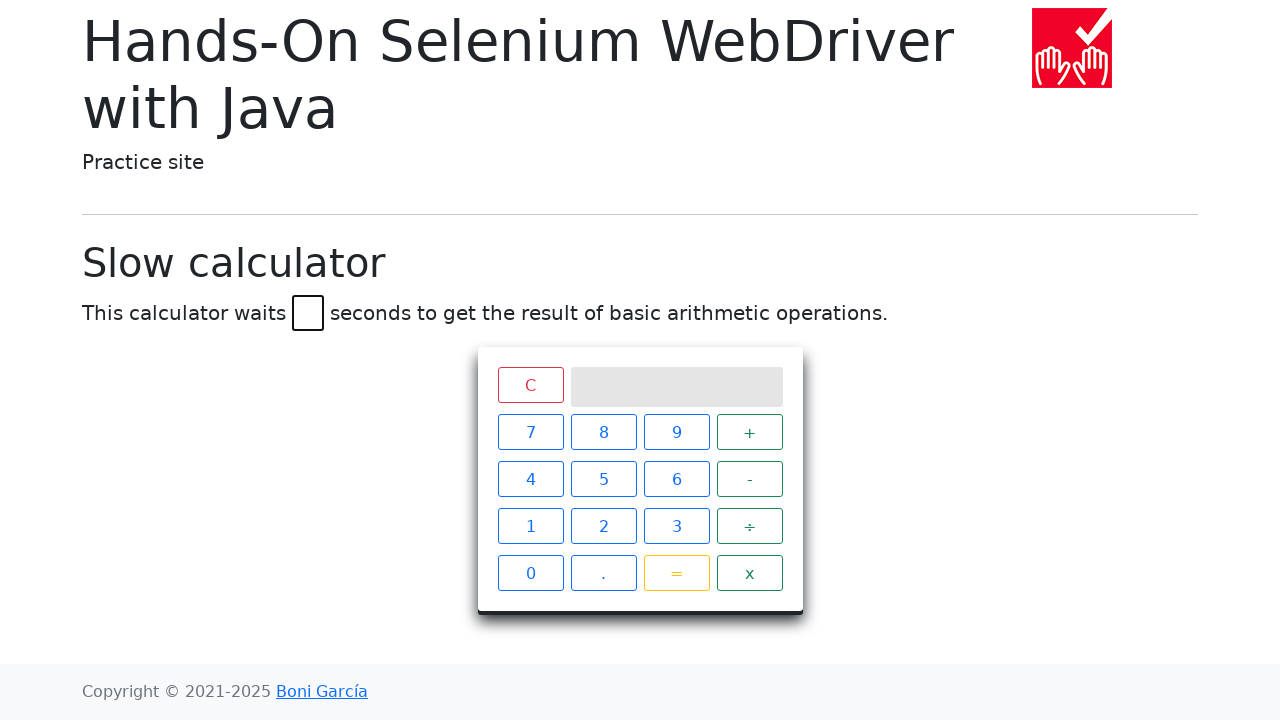

Set delay value to 45 seconds on #delay
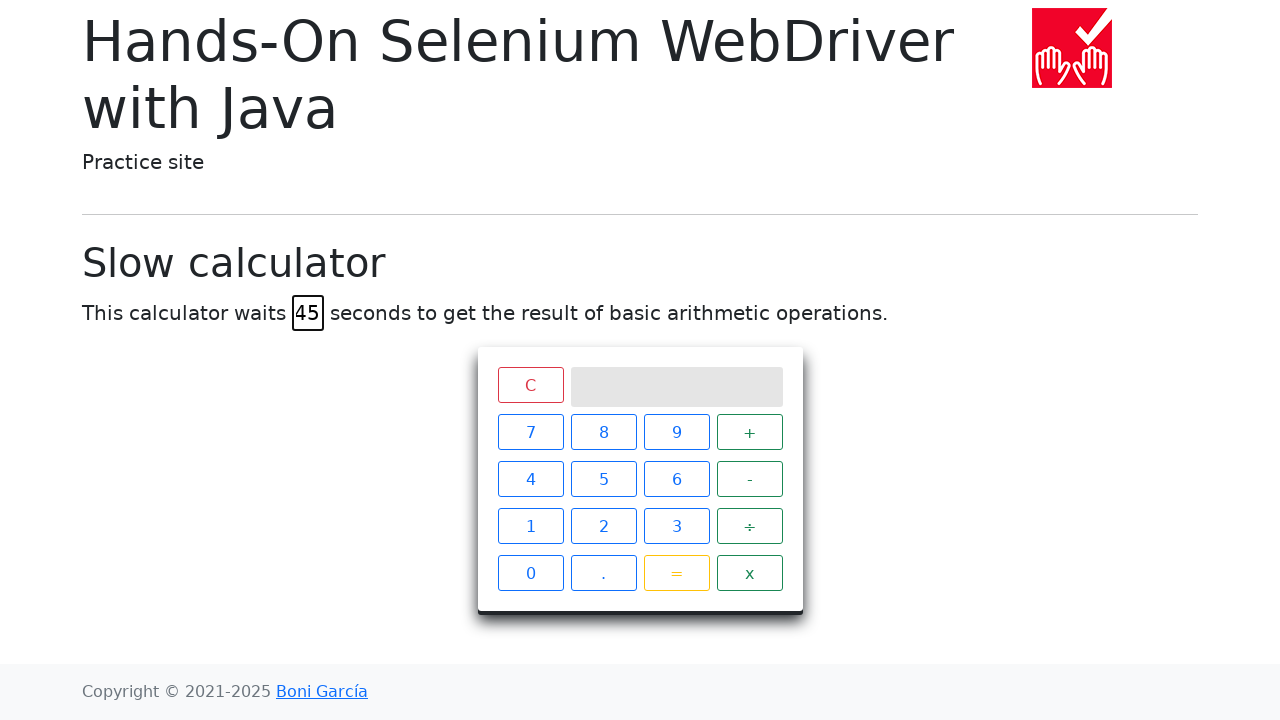

Clicked button 7 at (530, 432) on .btn.btn-outline-primary >> text=7
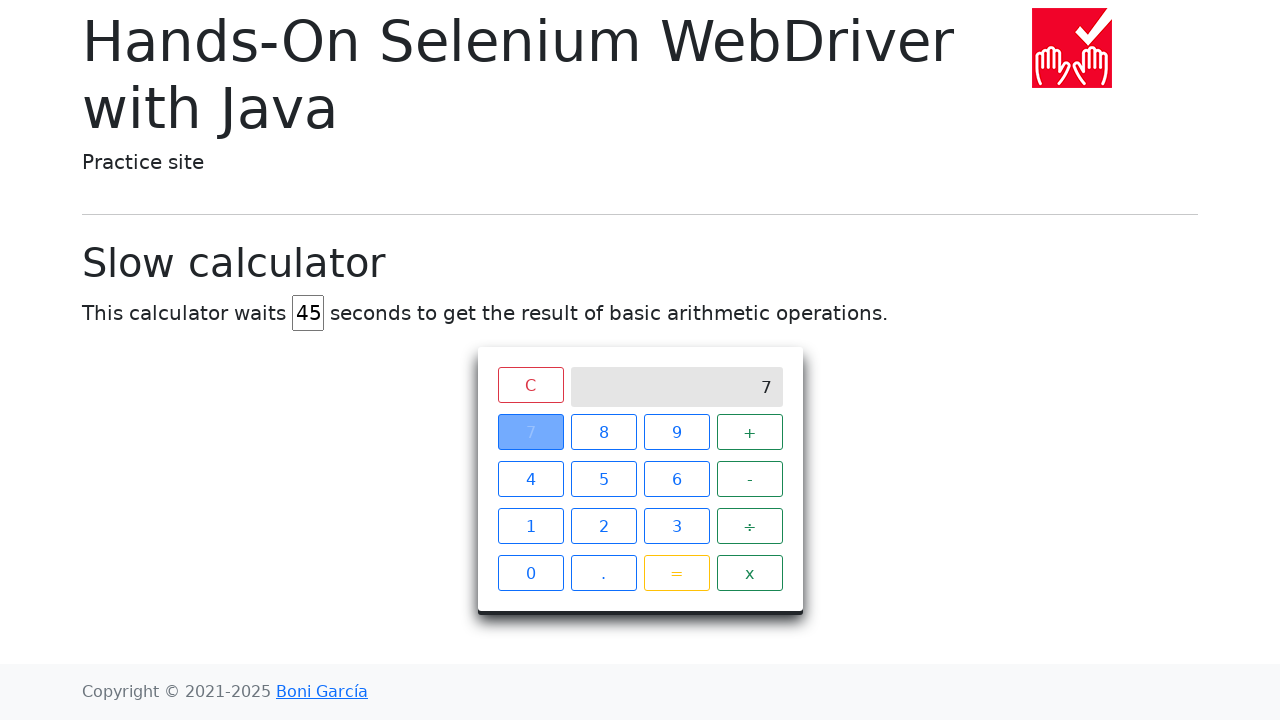

Clicked plus operator button at (750, 432) on .operator.btn.btn-outline-success >> text=+
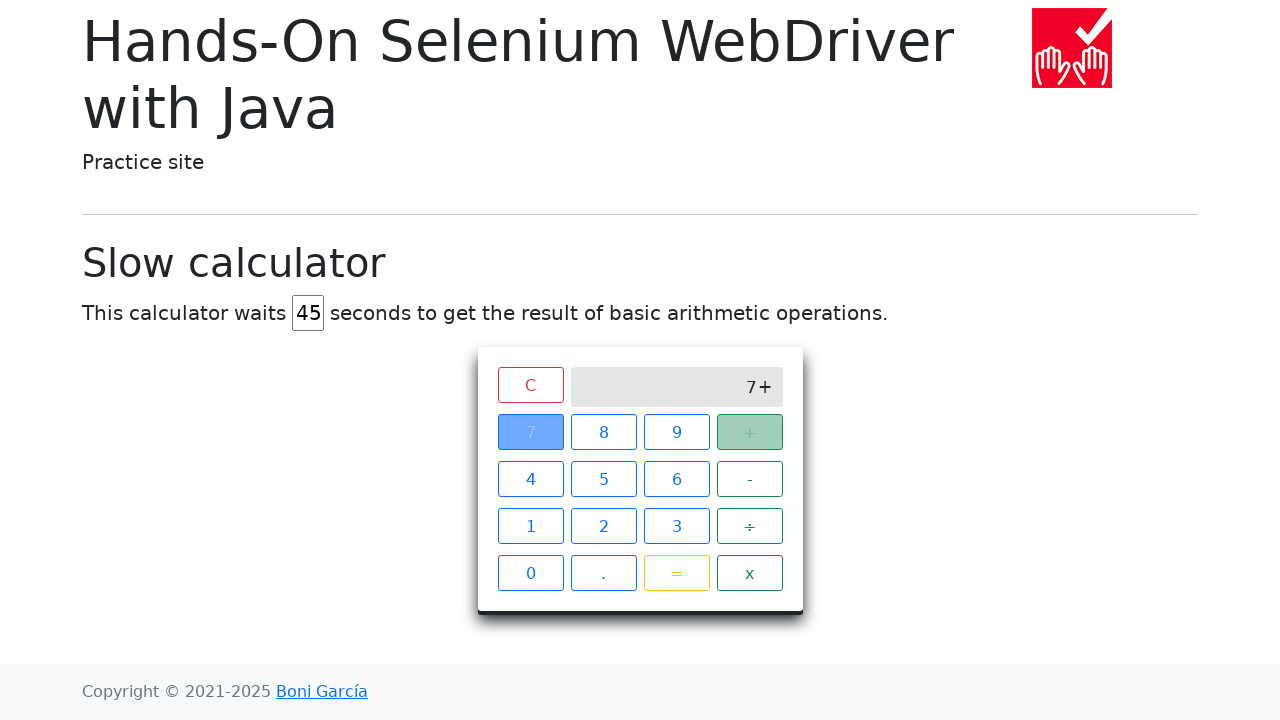

Clicked button 8 at (604, 432) on .btn.btn-outline-primary >> text=8
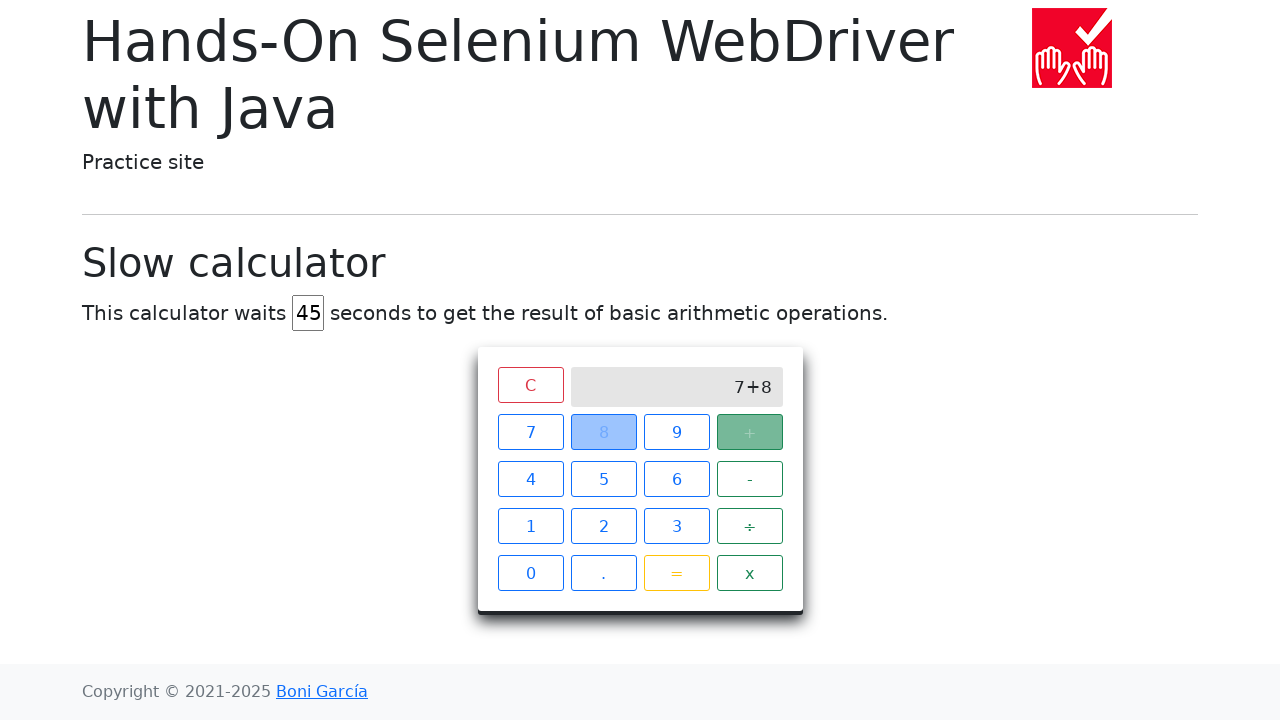

Clicked equals button to submit calculation at (676, 573) on .btn.btn-outline-warning >> text==
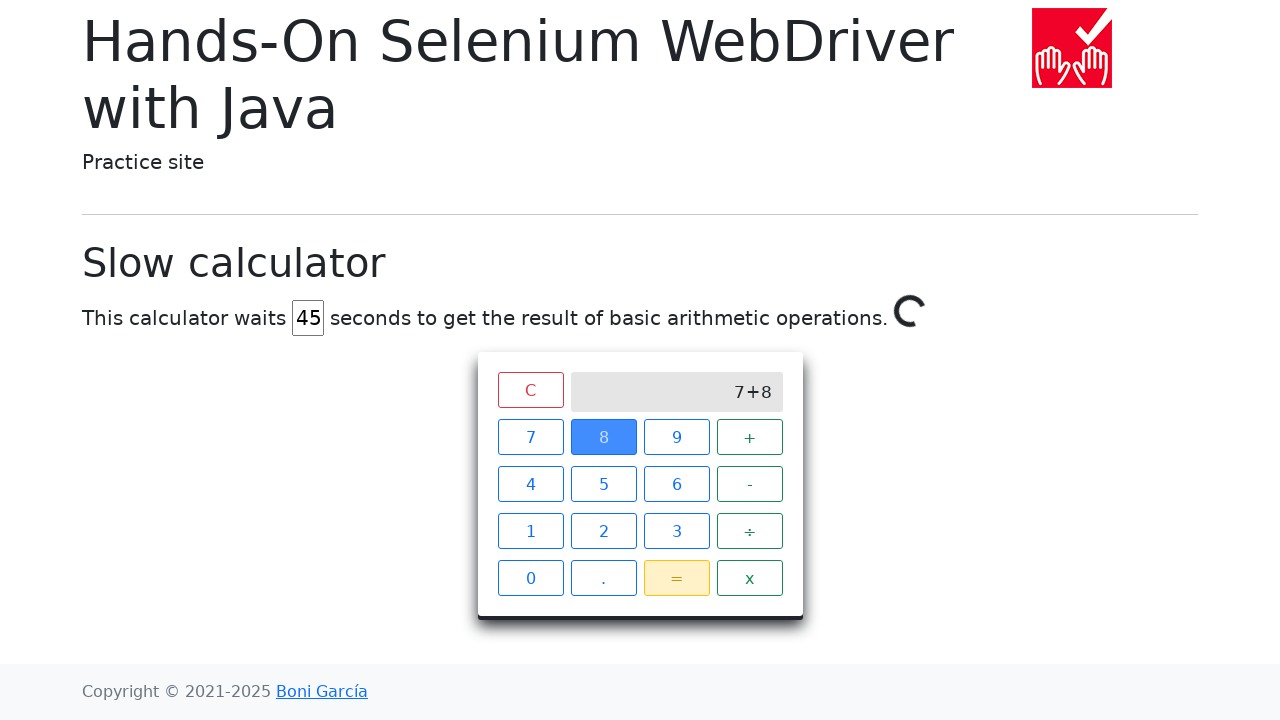

Waited 46 seconds for calculation to complete
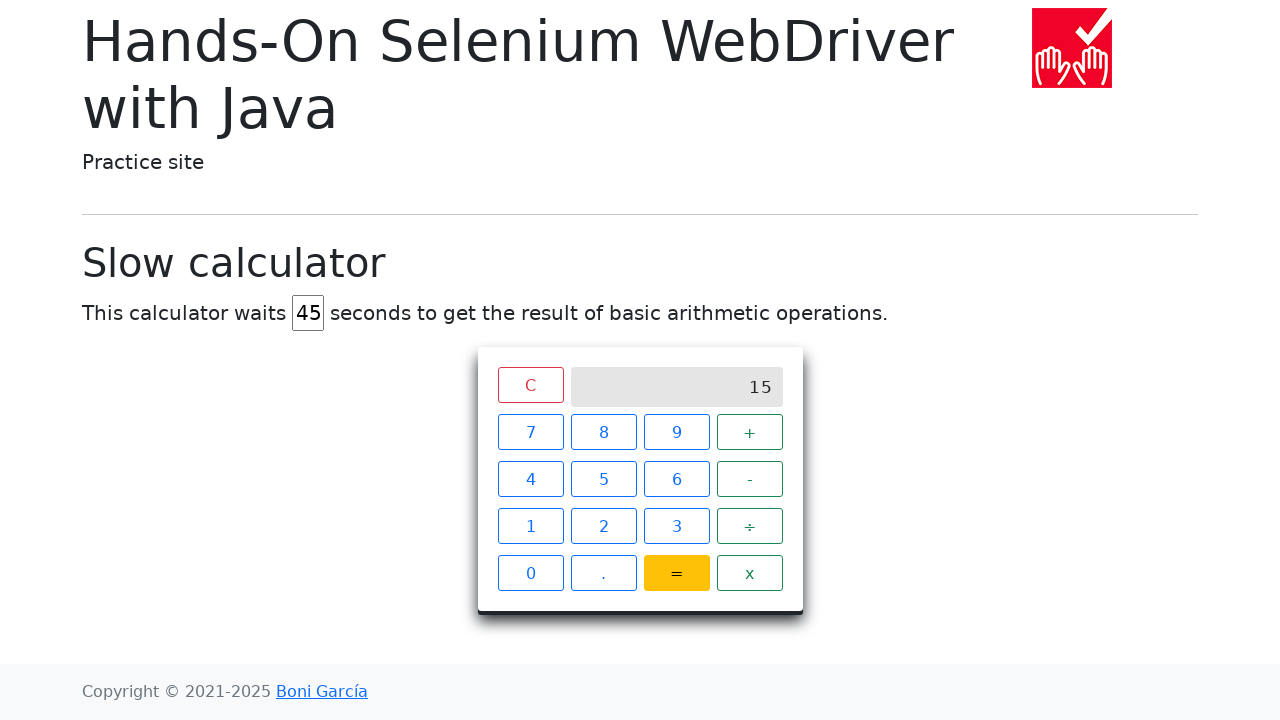

Located result display element
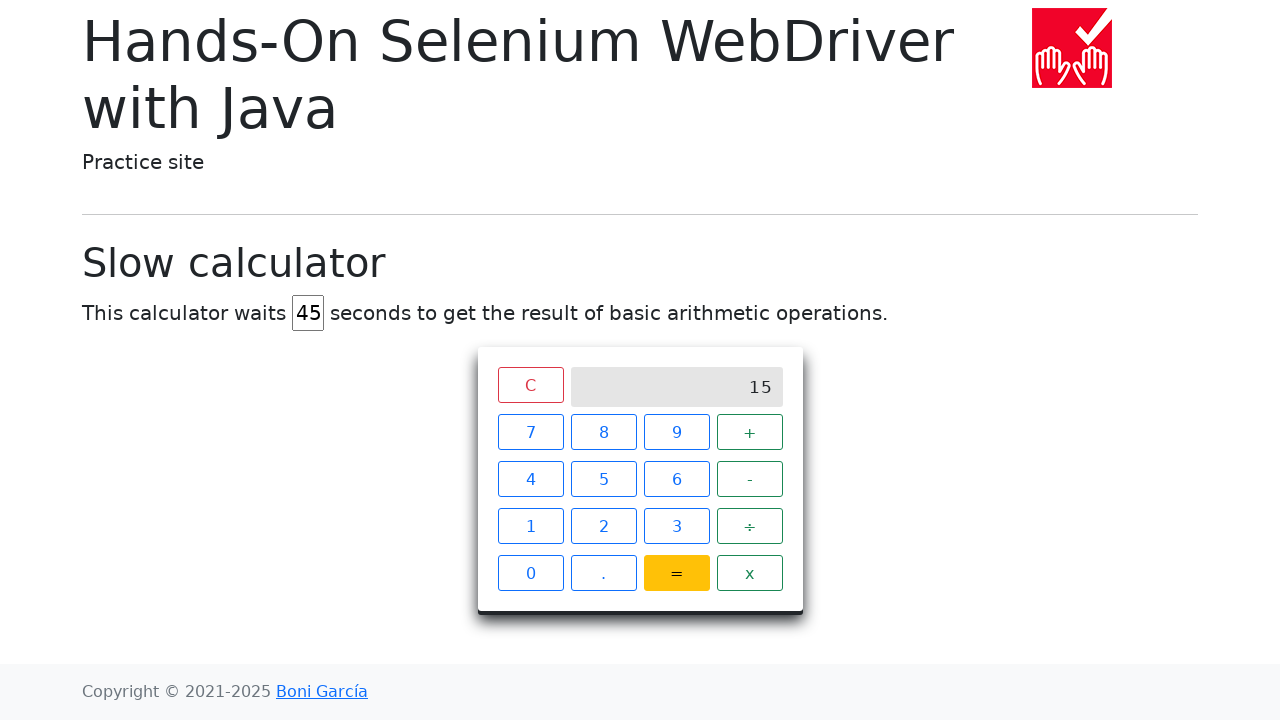

Result element is visible
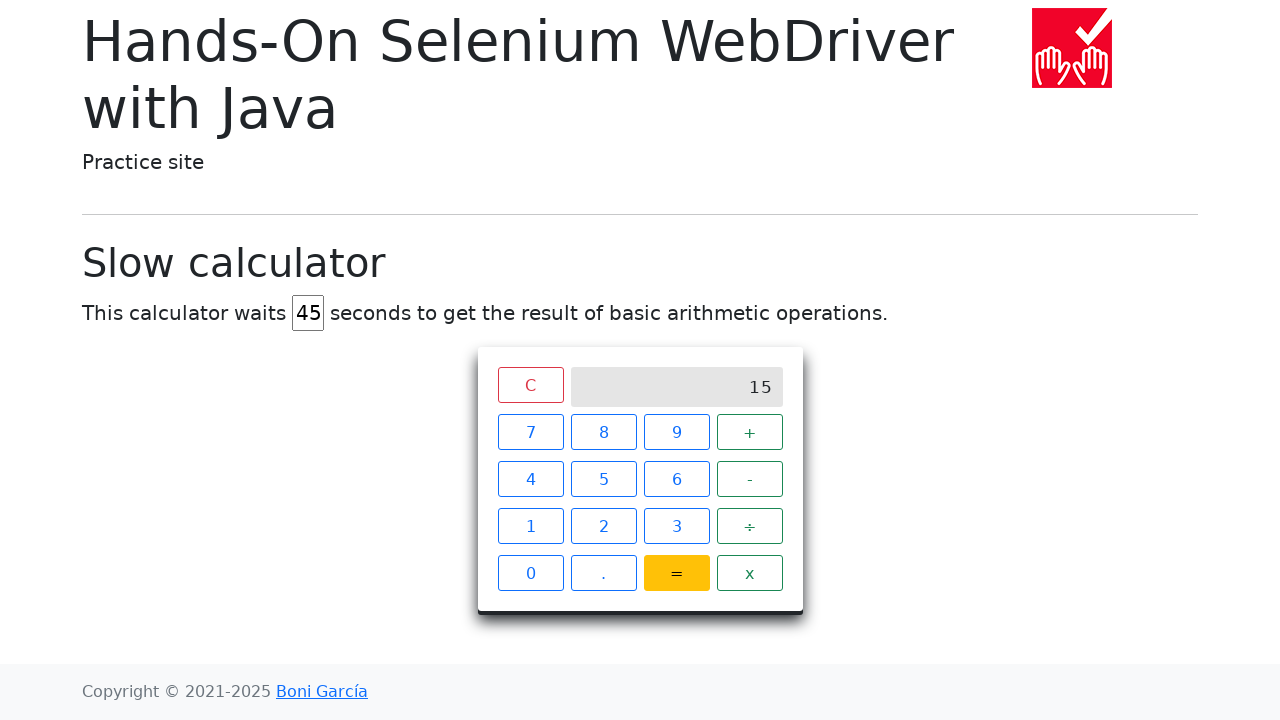

Verified result equals 15
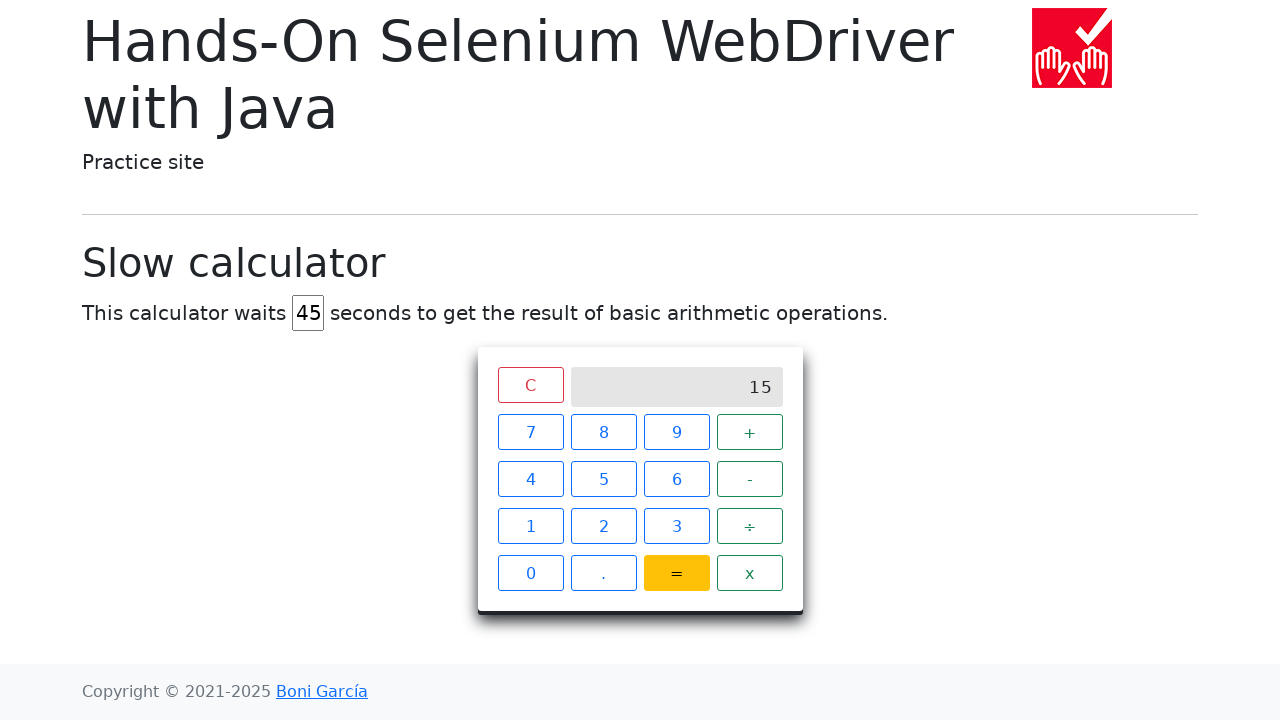

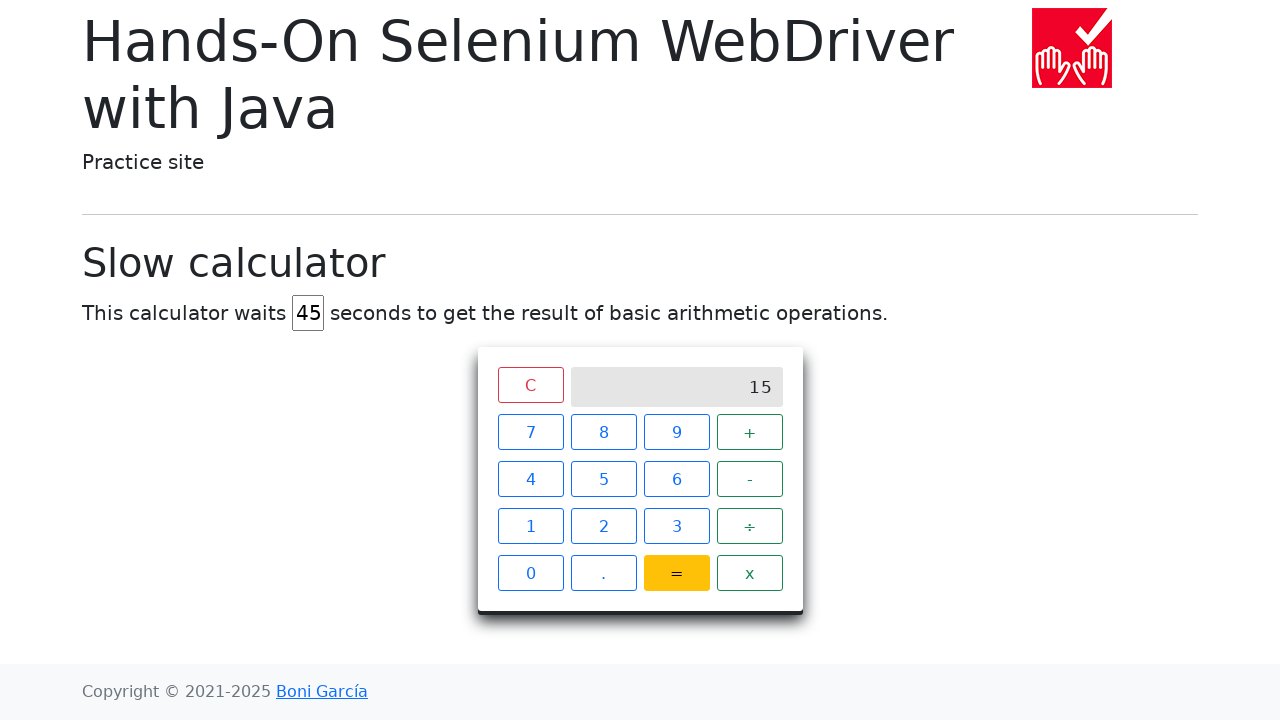